Orders all available coffee items by clicking on each cup element that is not disabled on the coffee cart app.

Starting URL: https://coffee-cart.app/

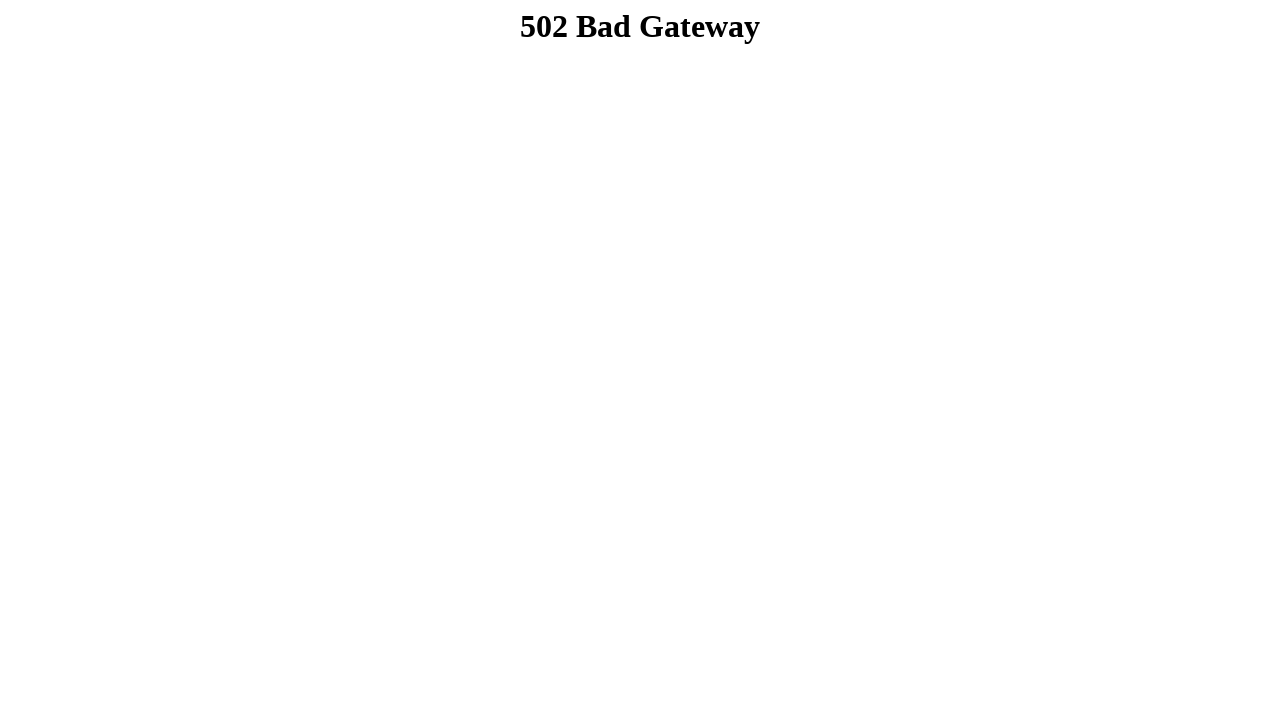

Navigated to coffee cart app homepage
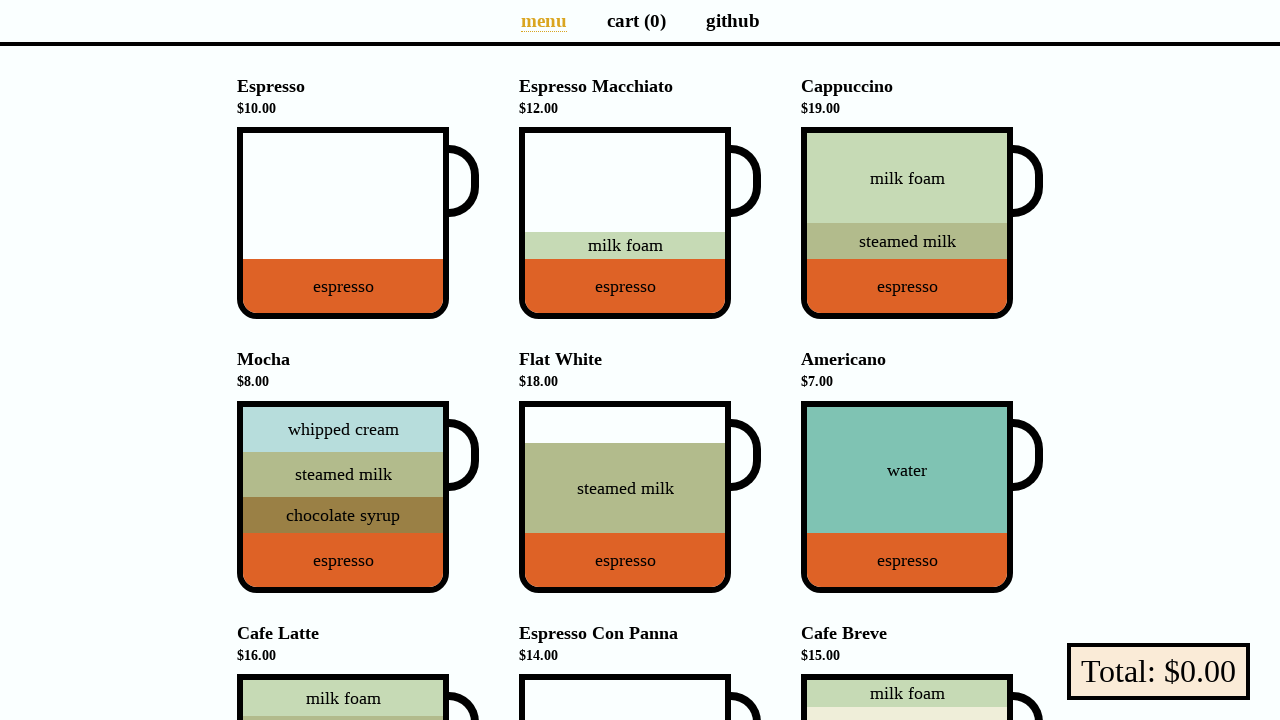

Located all available (non-disabled) cup elements
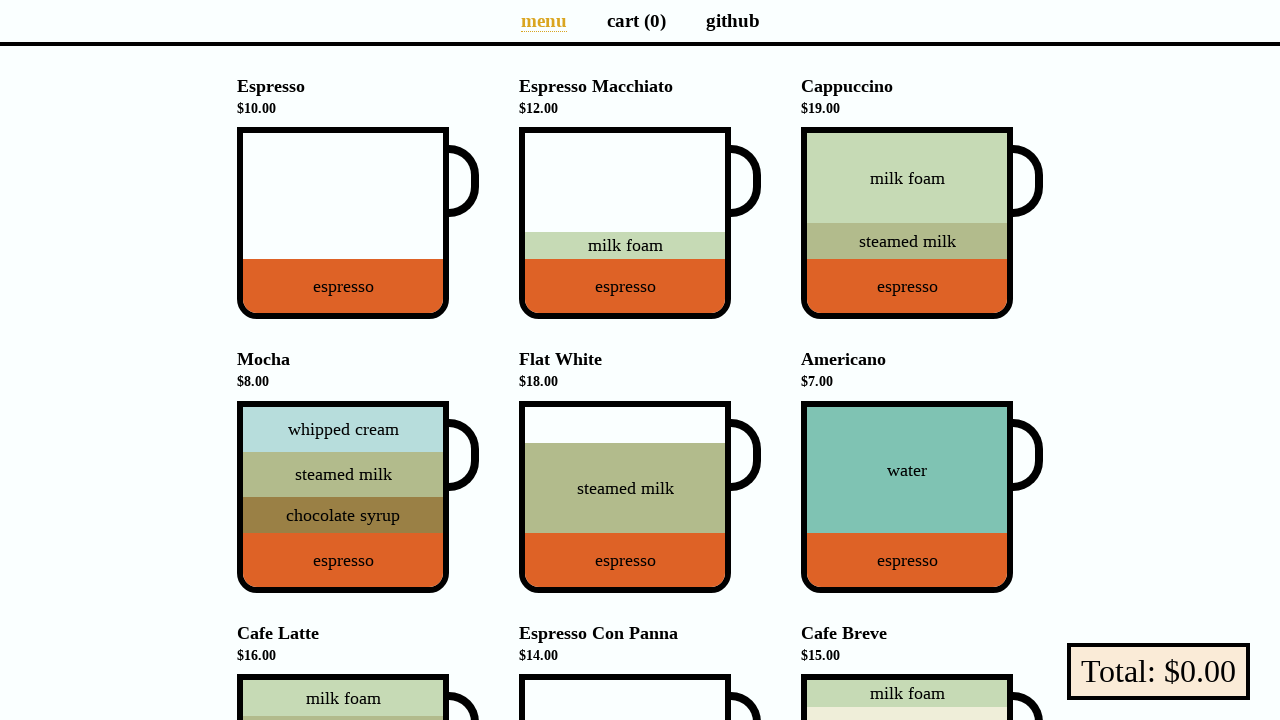

Clicked on a coffee cup to add it to the cart at (343, 223) on .cup-body:not(.disabled-hover) >> nth=0
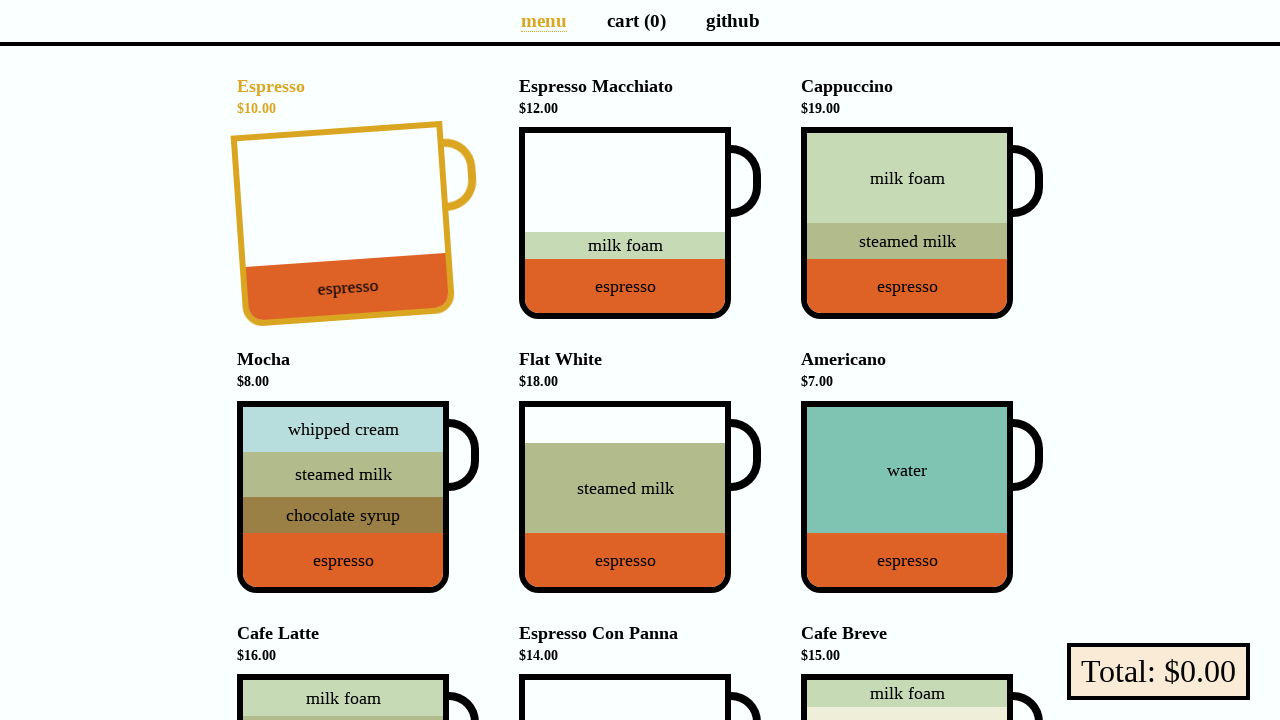

Clicked on a coffee cup to add it to the cart at (625, 223) on .cup-body:not(.disabled-hover) >> nth=1
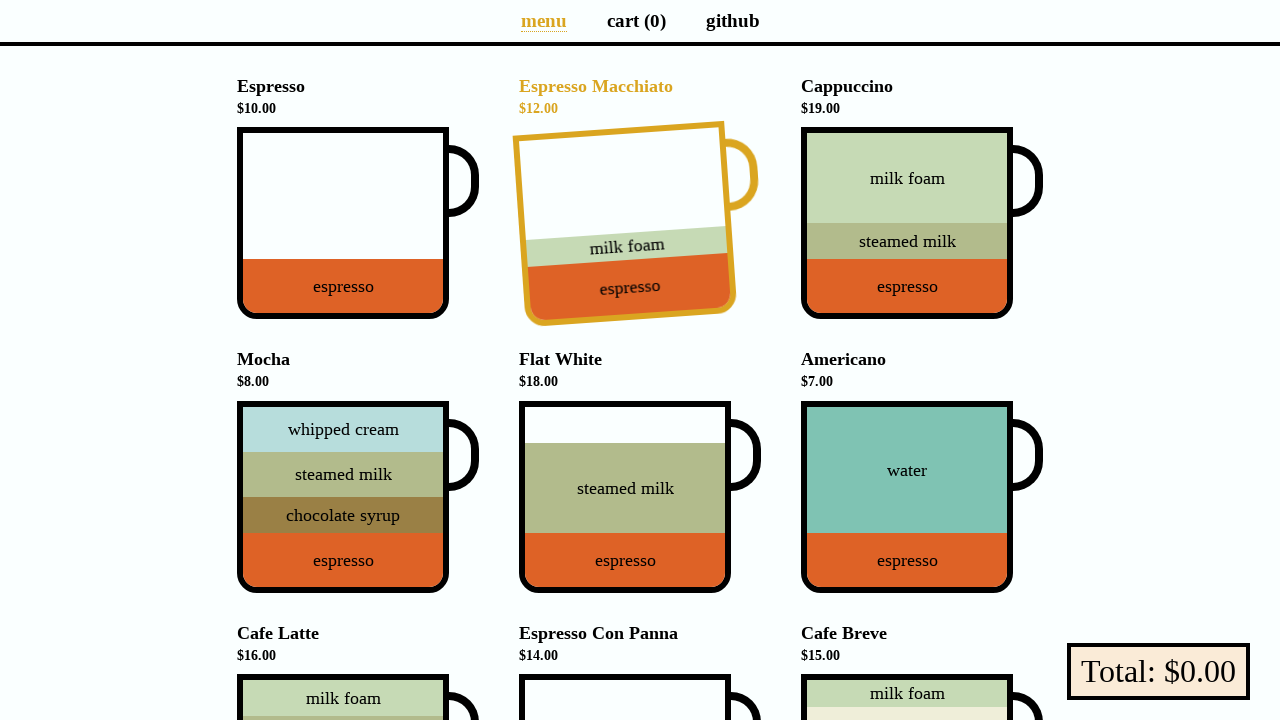

Clicked on a coffee cup to add it to the cart at (907, 223) on .cup-body:not(.disabled-hover) >> nth=2
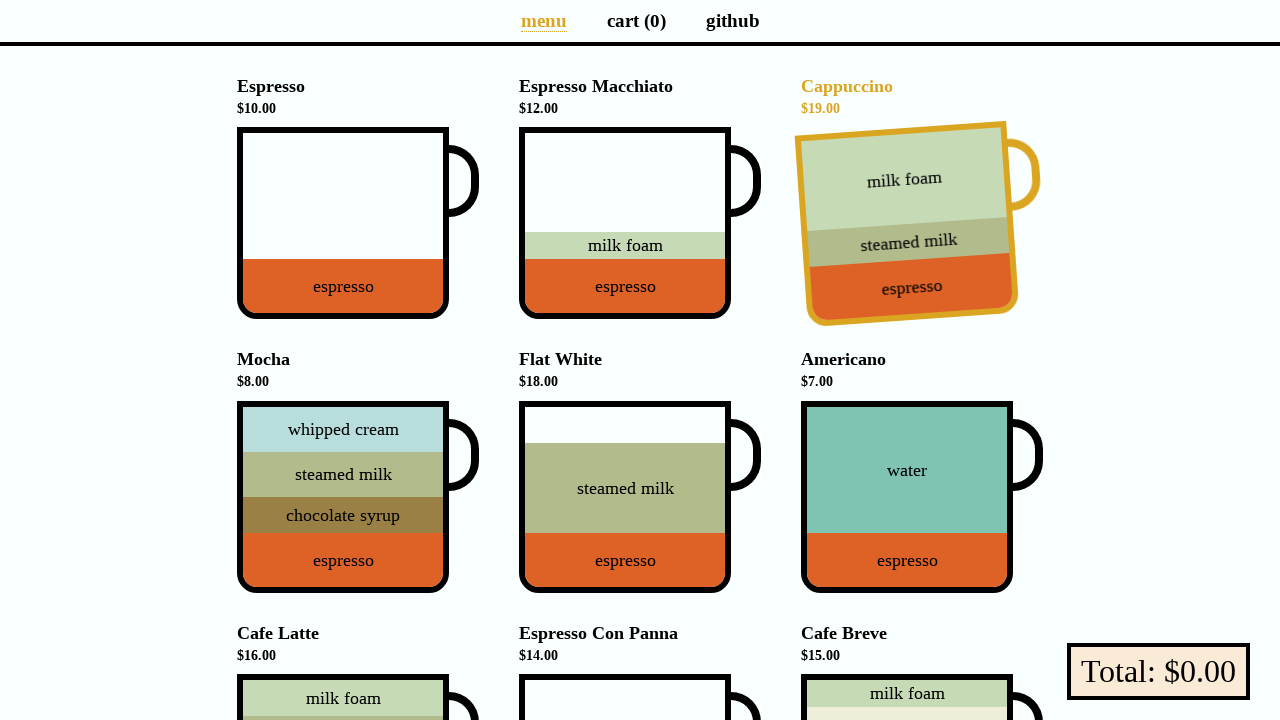

Clicked on a coffee cup to add it to the cart at (343, 497) on .cup-body:not(.disabled-hover) >> nth=3
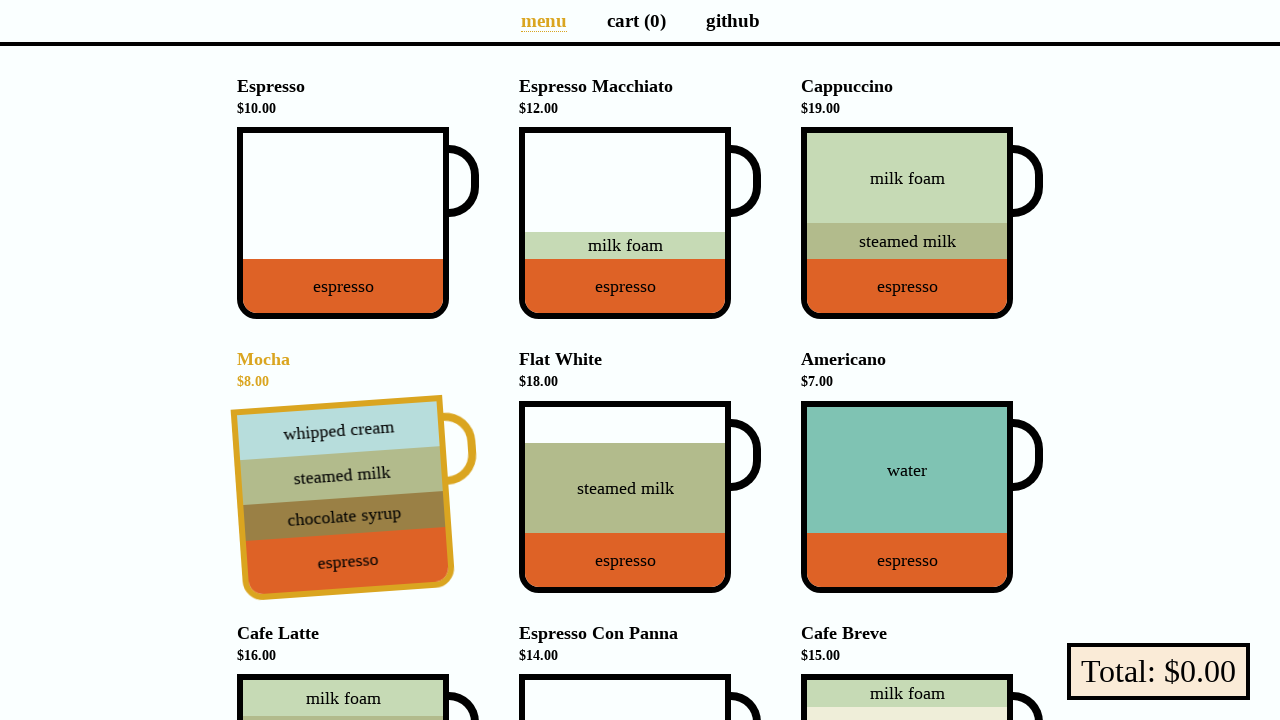

Clicked on a coffee cup to add it to the cart at (625, 497) on .cup-body:not(.disabled-hover) >> nth=4
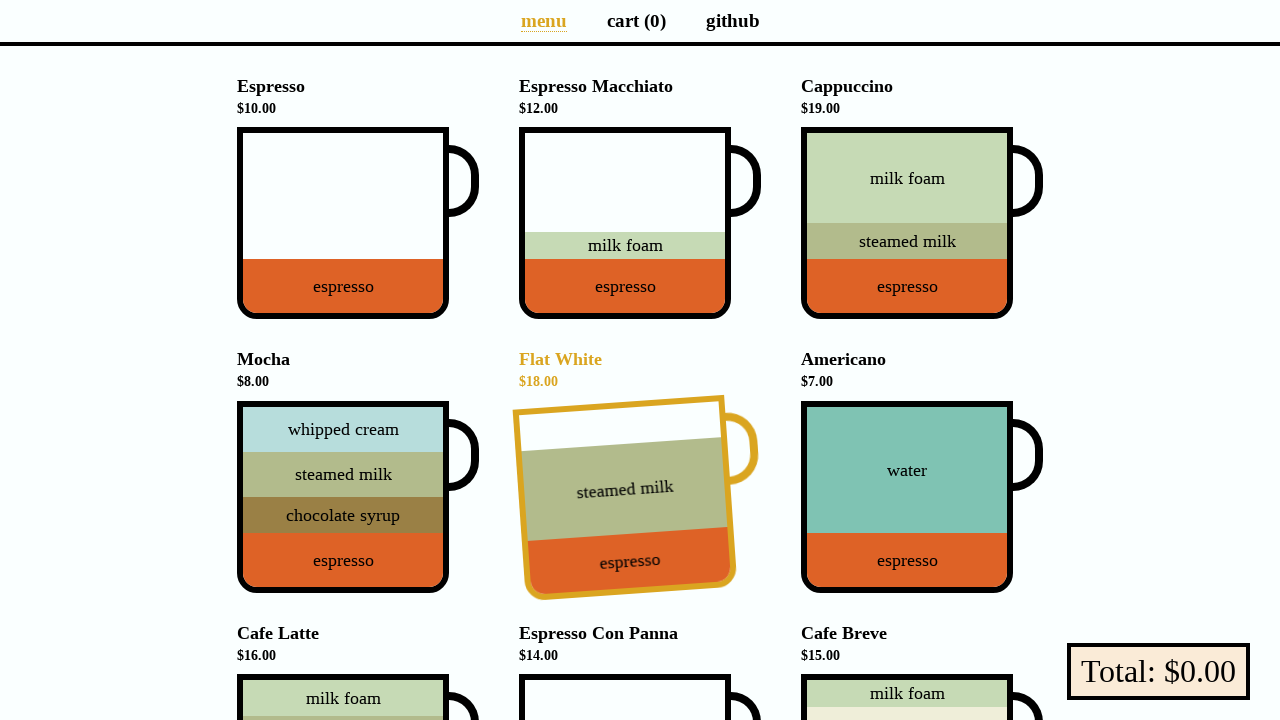

Clicked on a coffee cup to add it to the cart at (907, 497) on .cup-body:not(.disabled-hover) >> nth=5
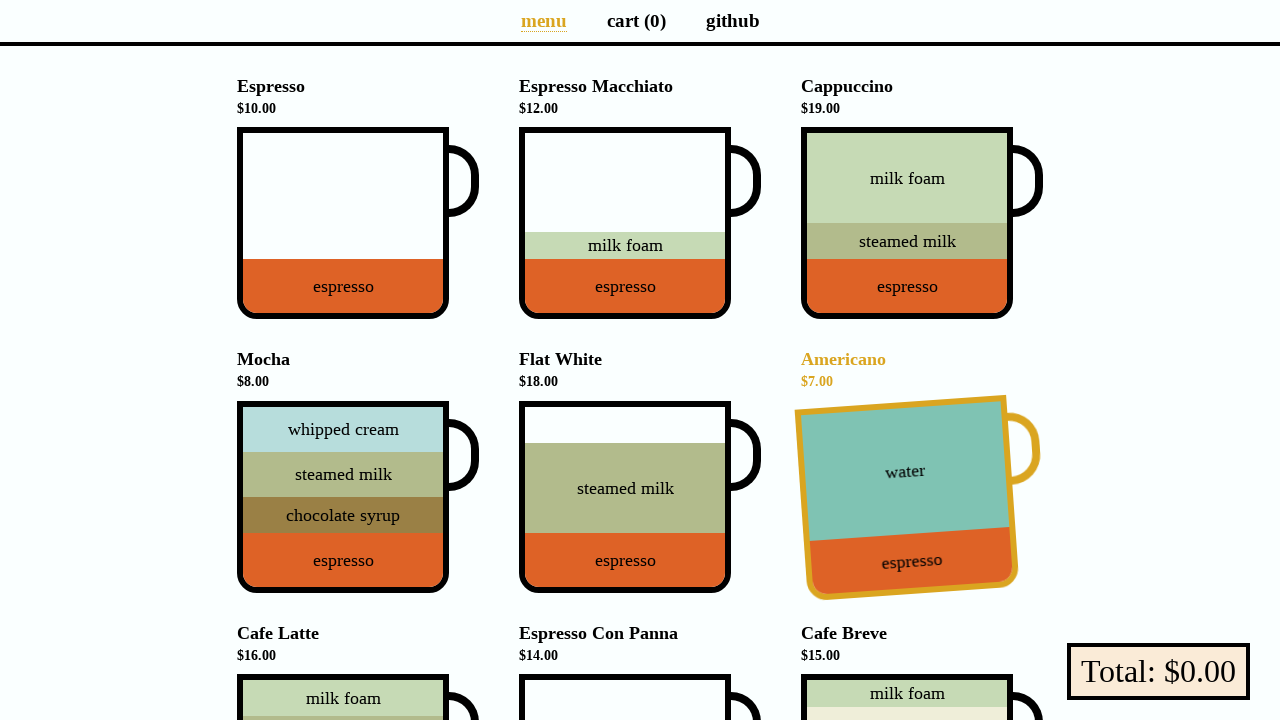

Clicked on a coffee cup to add it to the cart at (343, 627) on .cup-body:not(.disabled-hover) >> nth=6
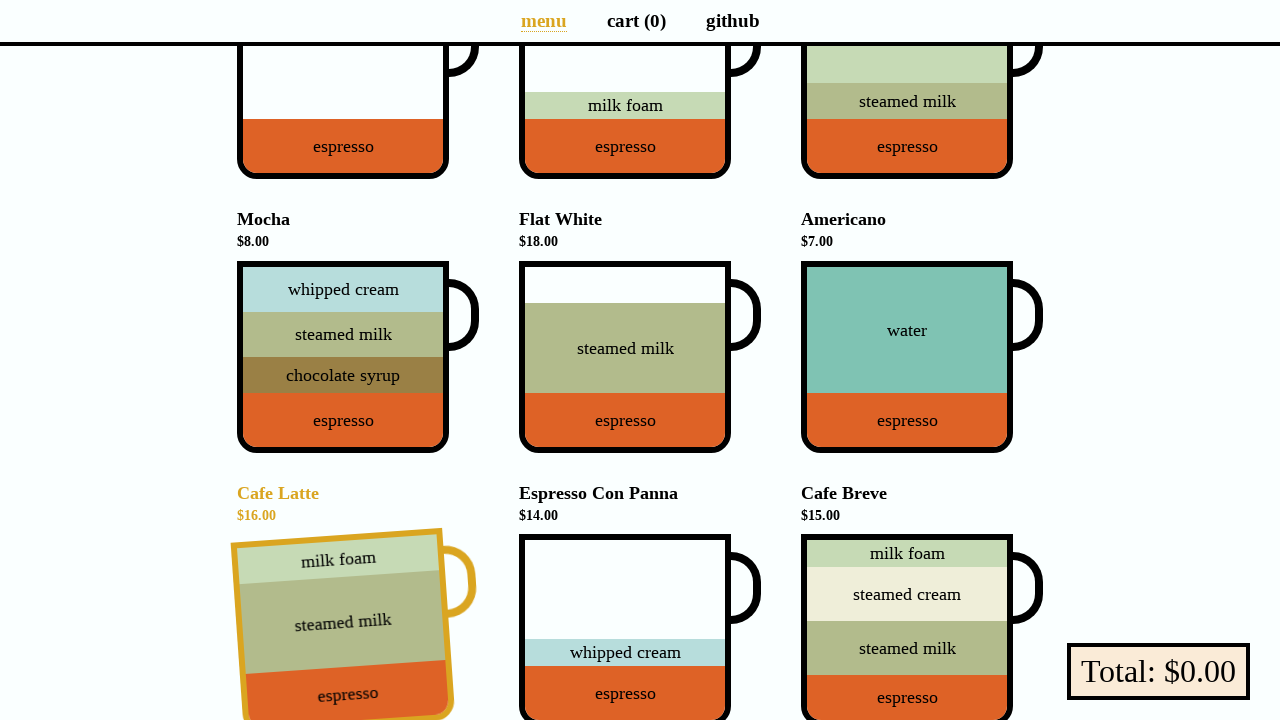

Clicked on a coffee cup to add it to the cart at (625, 627) on .cup-body:not(.disabled-hover) >> nth=7
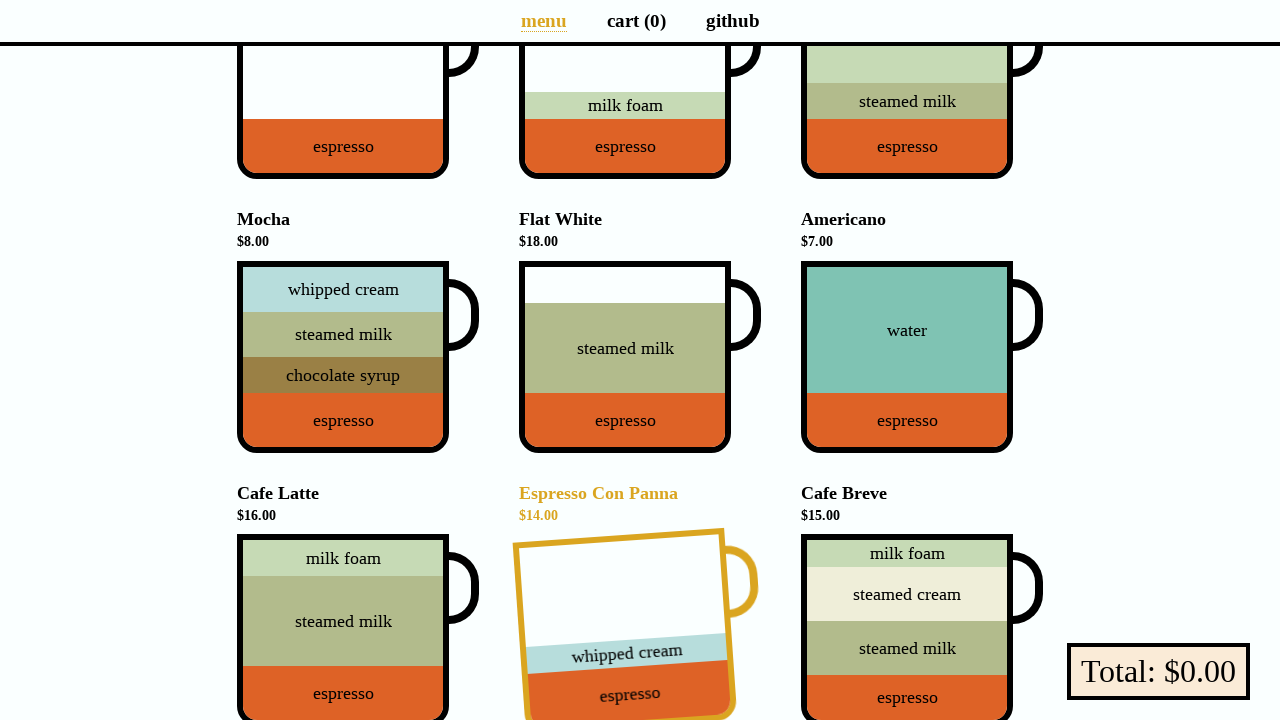

Clicked on a coffee cup to add it to the cart at (907, 627) on .cup-body:not(.disabled-hover) >> nth=8
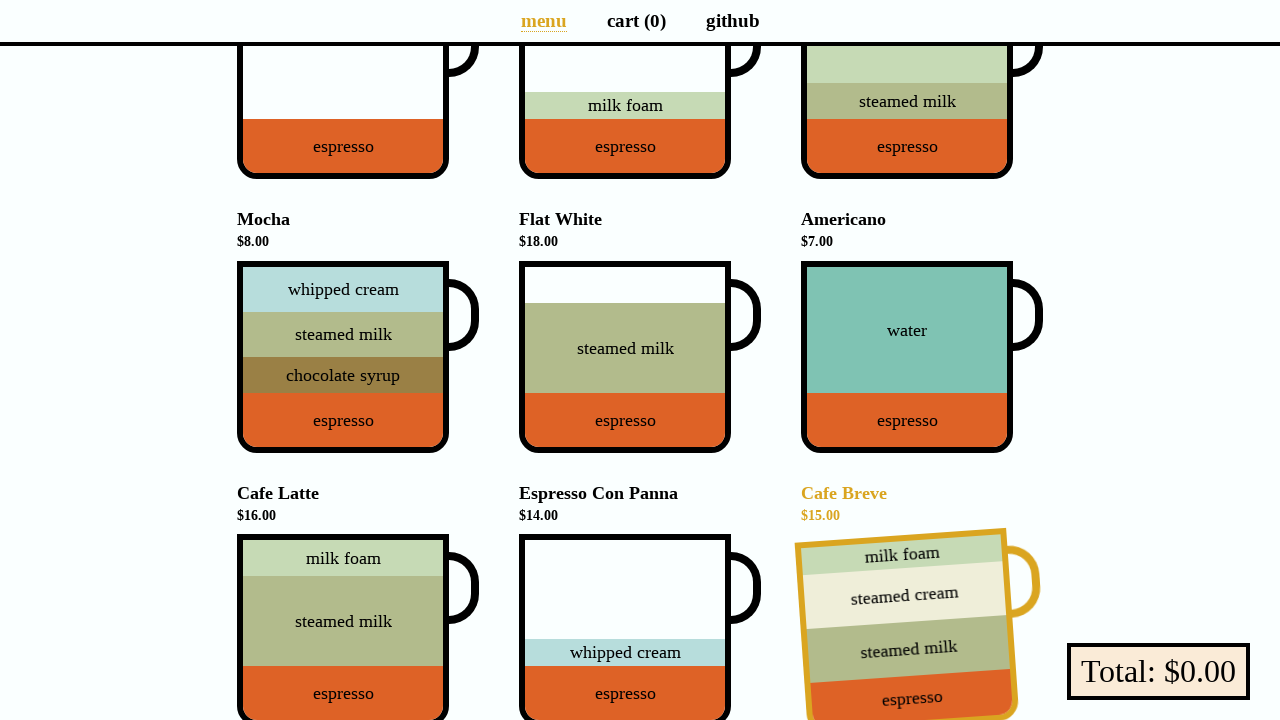

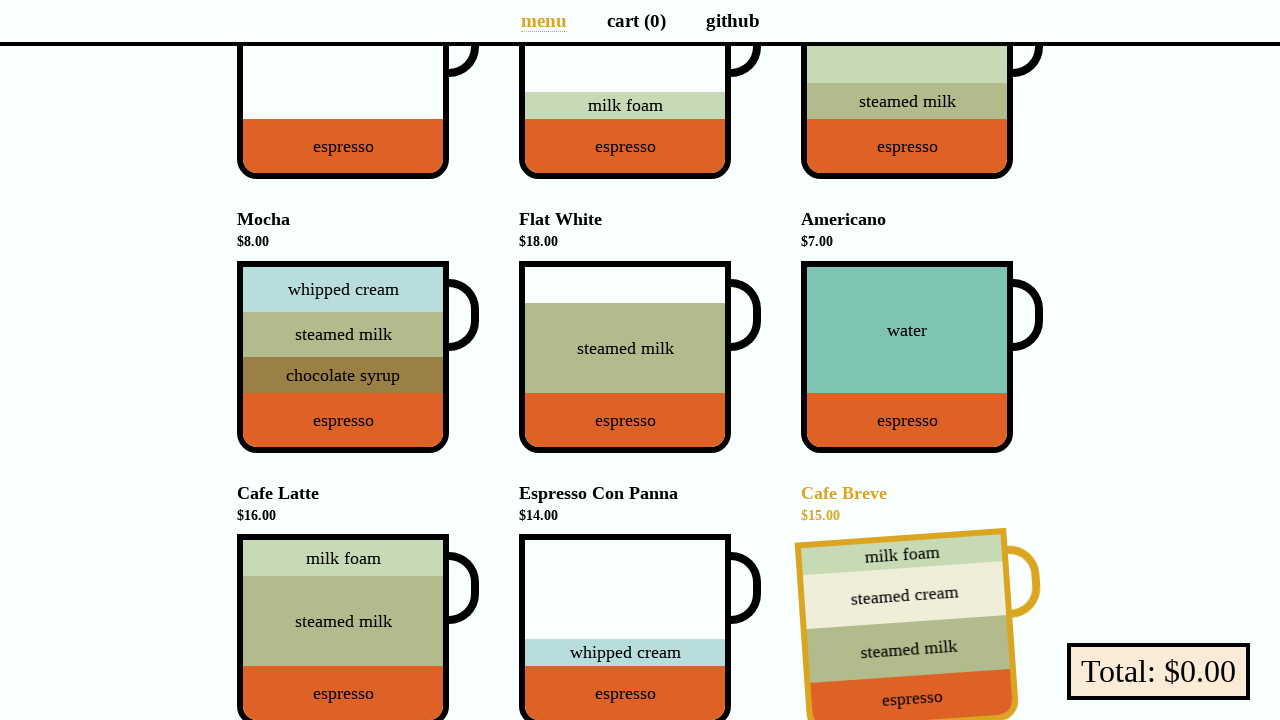